Navigates to Nike's homepage and waits for the page to load

Starting URL: https://www.nike.com/

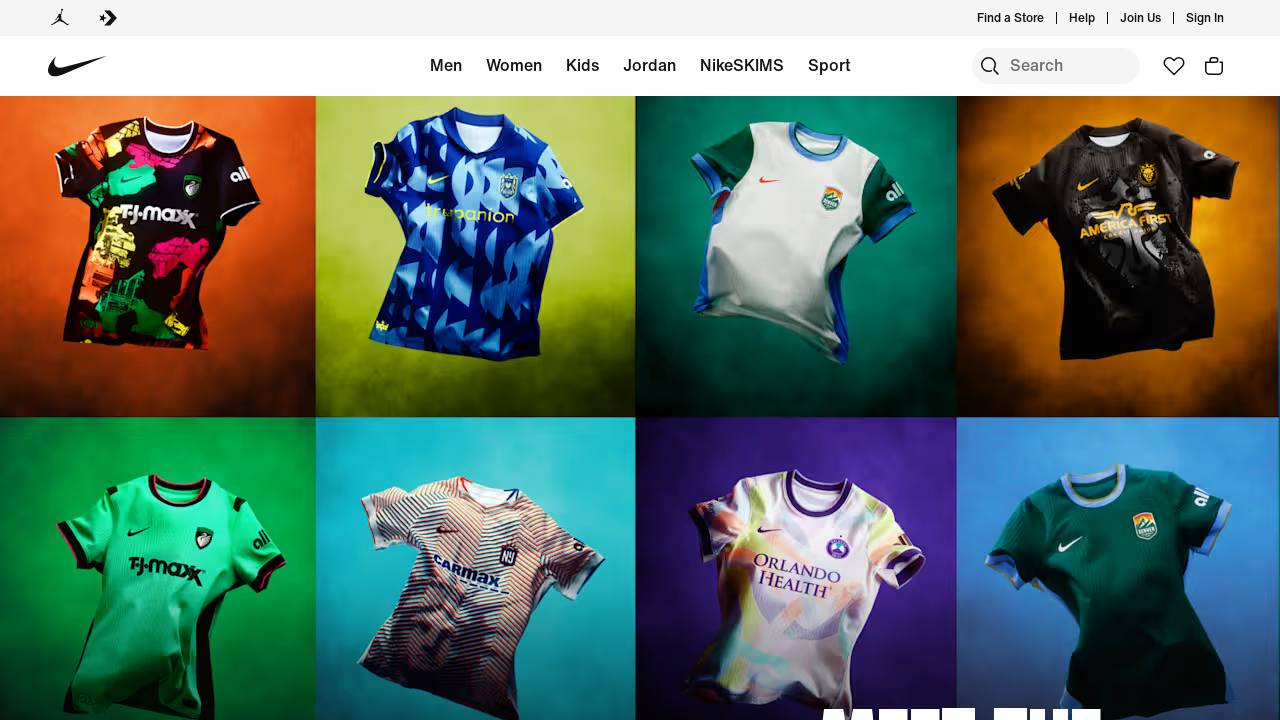

Navigated to Nike's homepage
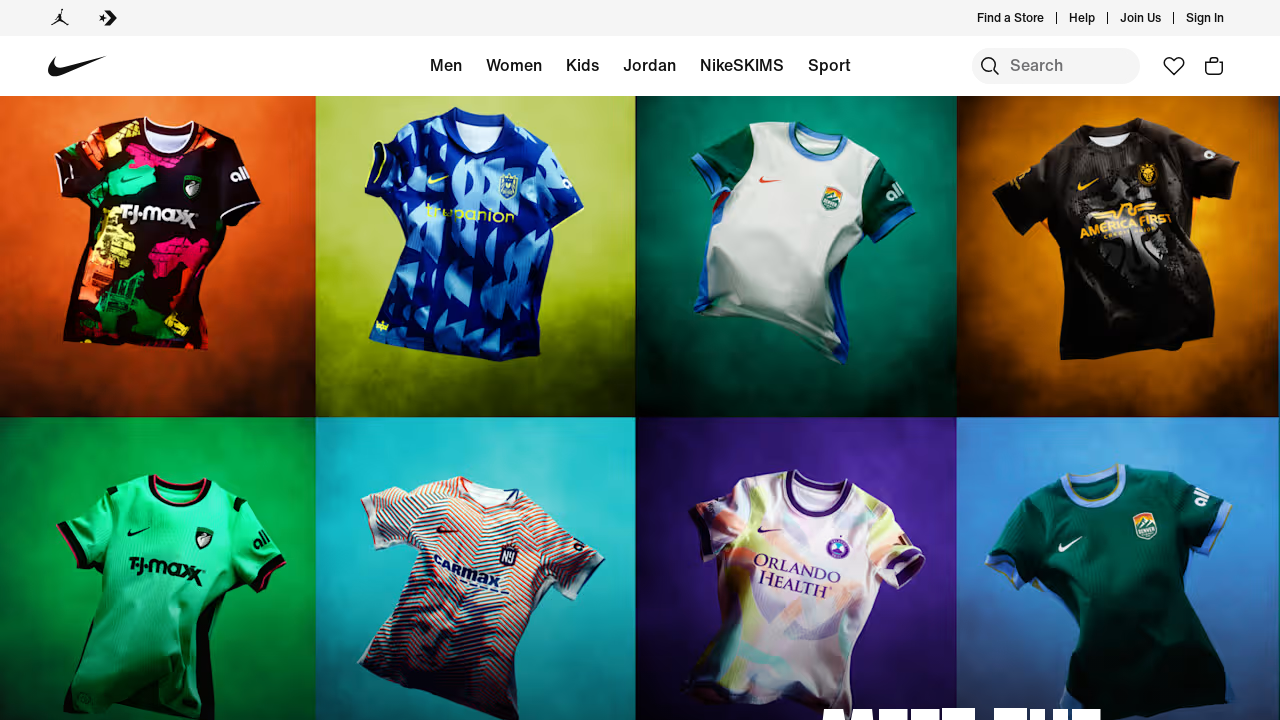

Page loaded with domcontentloaded state
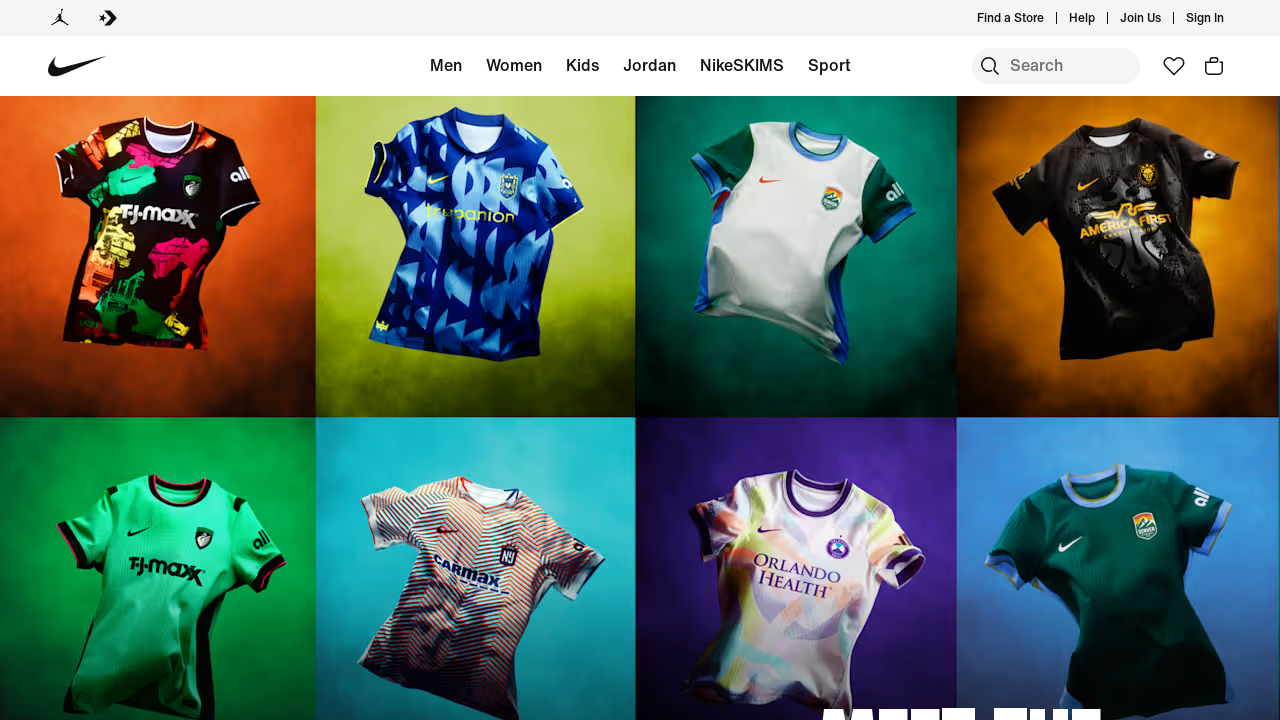

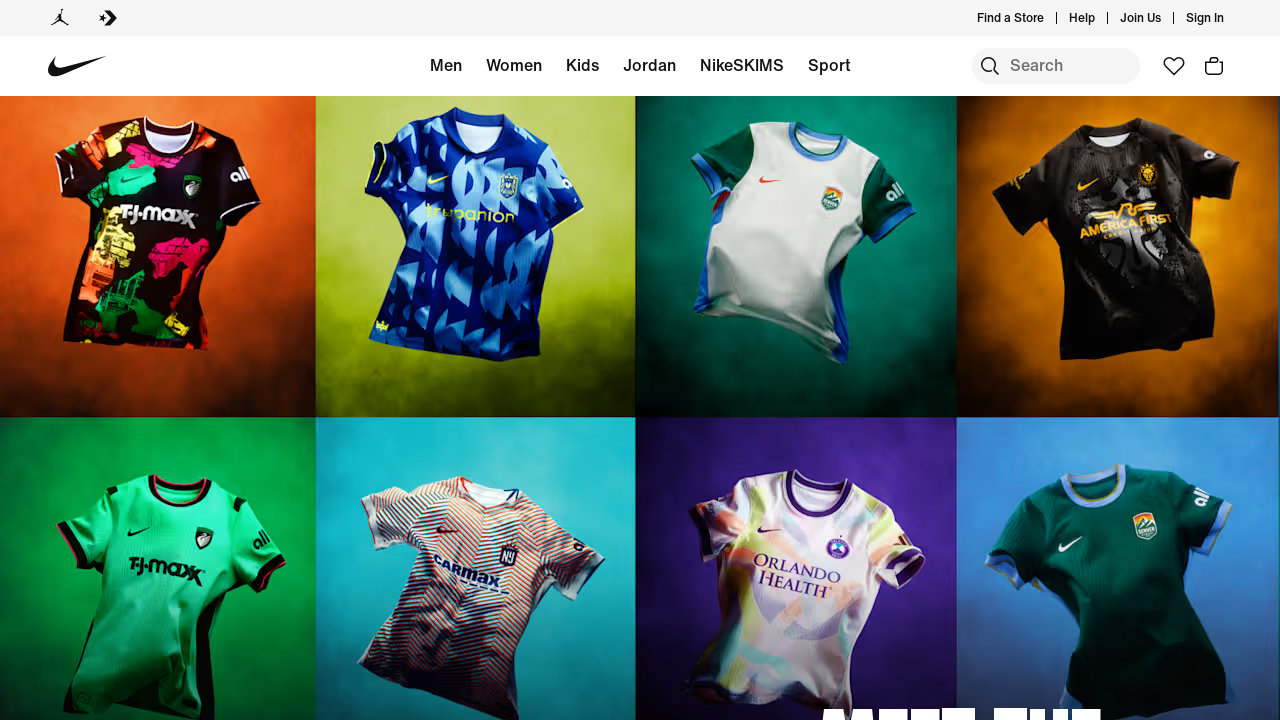